Tests that clicking Clear completed removes completed items from the list.

Starting URL: https://demo.playwright.dev/todomvc

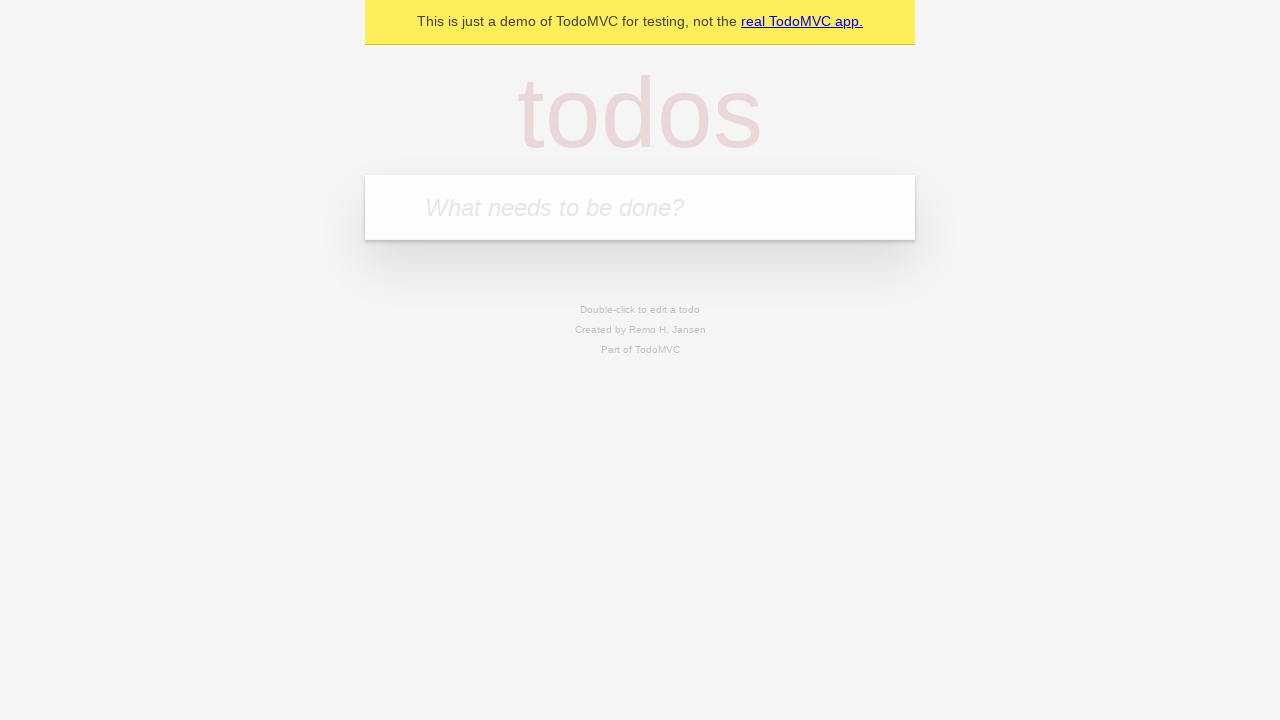

Filled todo input with 'buy some cheese' on internal:attr=[placeholder="What needs to be done?"i]
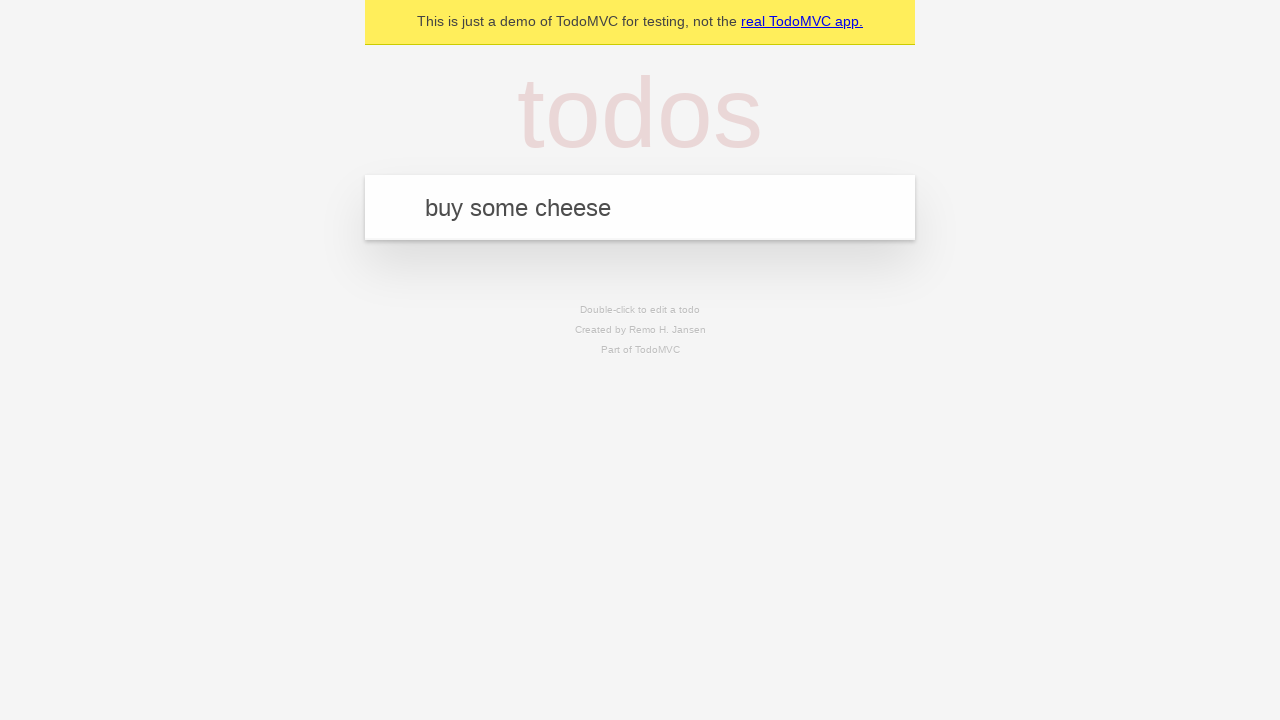

Pressed Enter to add first todo item on internal:attr=[placeholder="What needs to be done?"i]
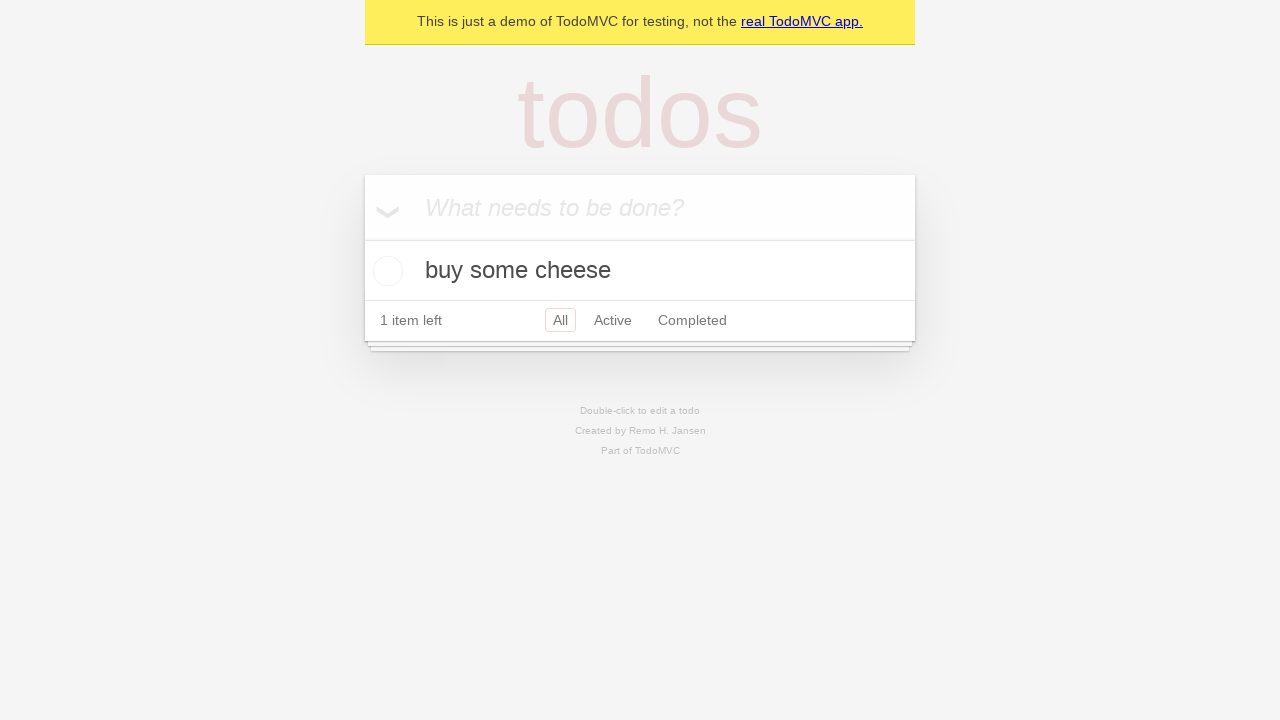

Filled todo input with 'feed the cat' on internal:attr=[placeholder="What needs to be done?"i]
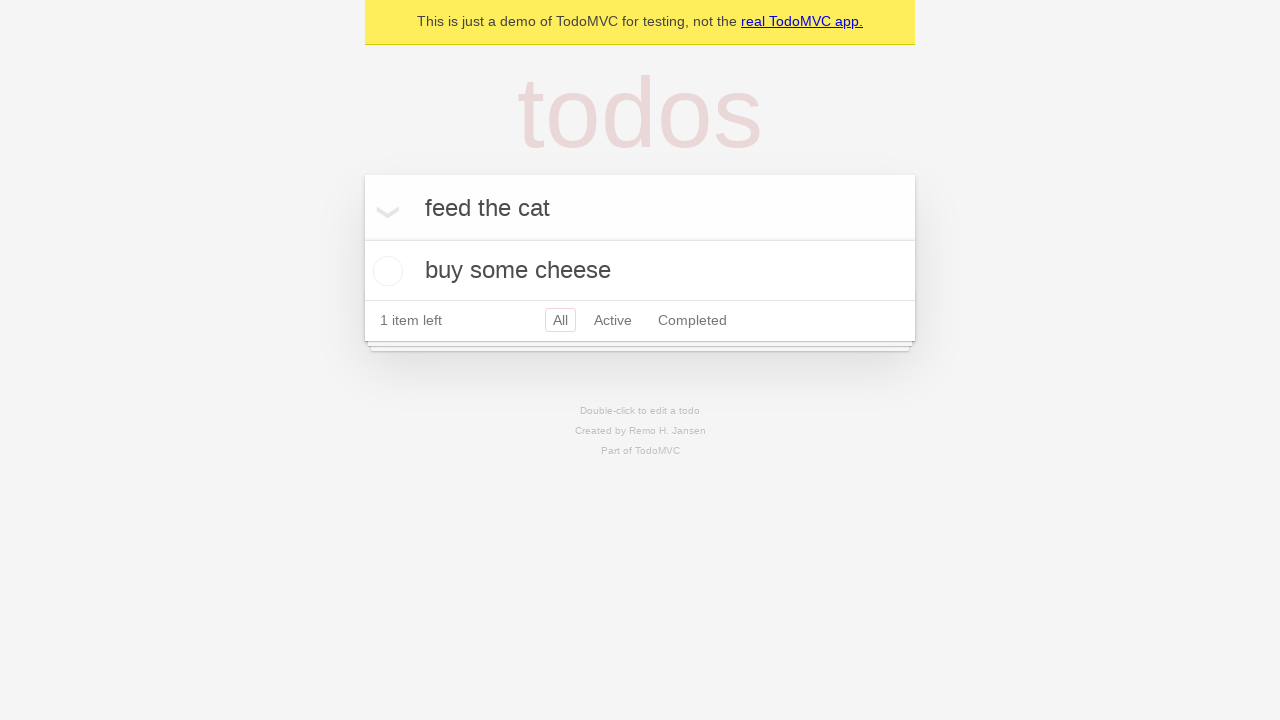

Pressed Enter to add second todo item on internal:attr=[placeholder="What needs to be done?"i]
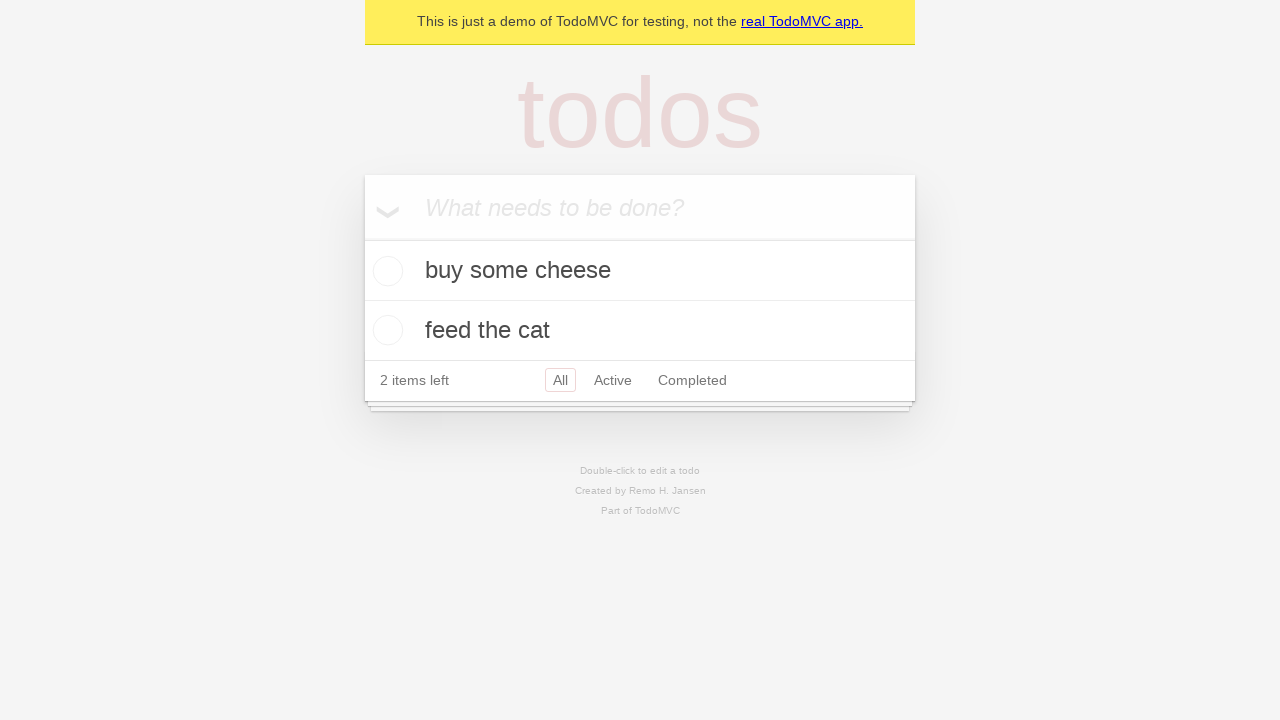

Filled todo input with 'book a doctors appointment' on internal:attr=[placeholder="What needs to be done?"i]
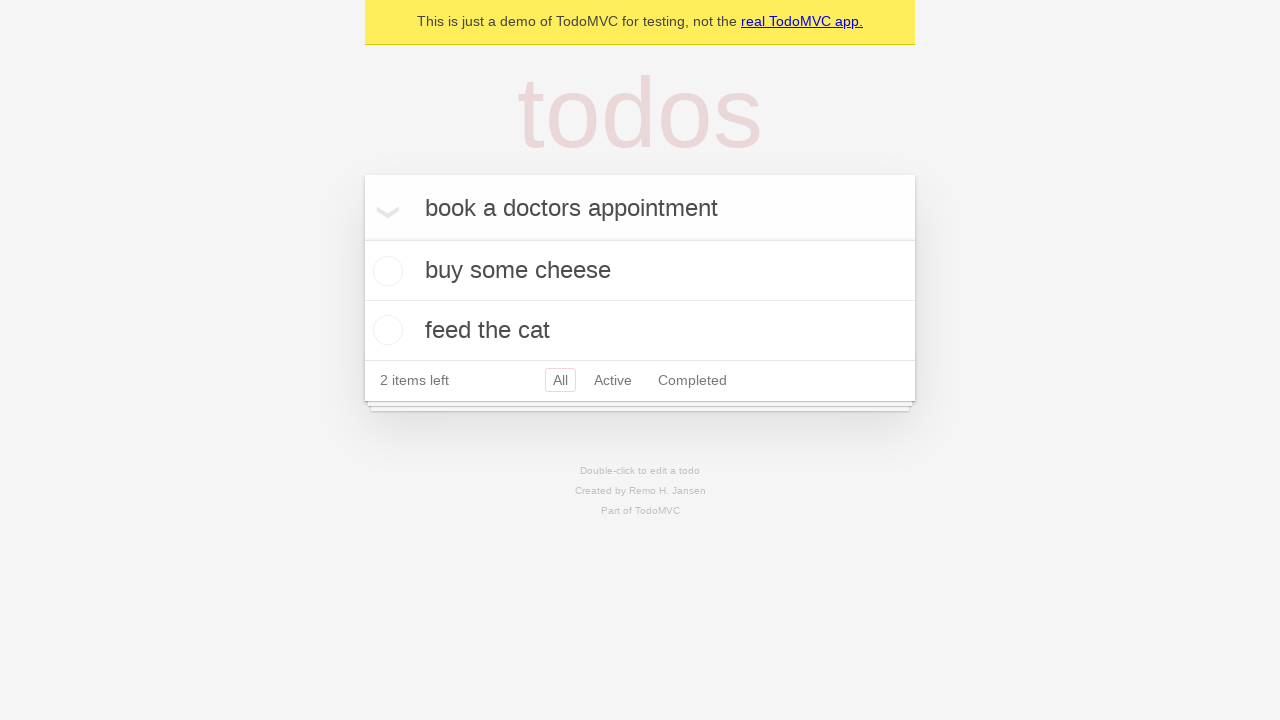

Pressed Enter to add third todo item on internal:attr=[placeholder="What needs to be done?"i]
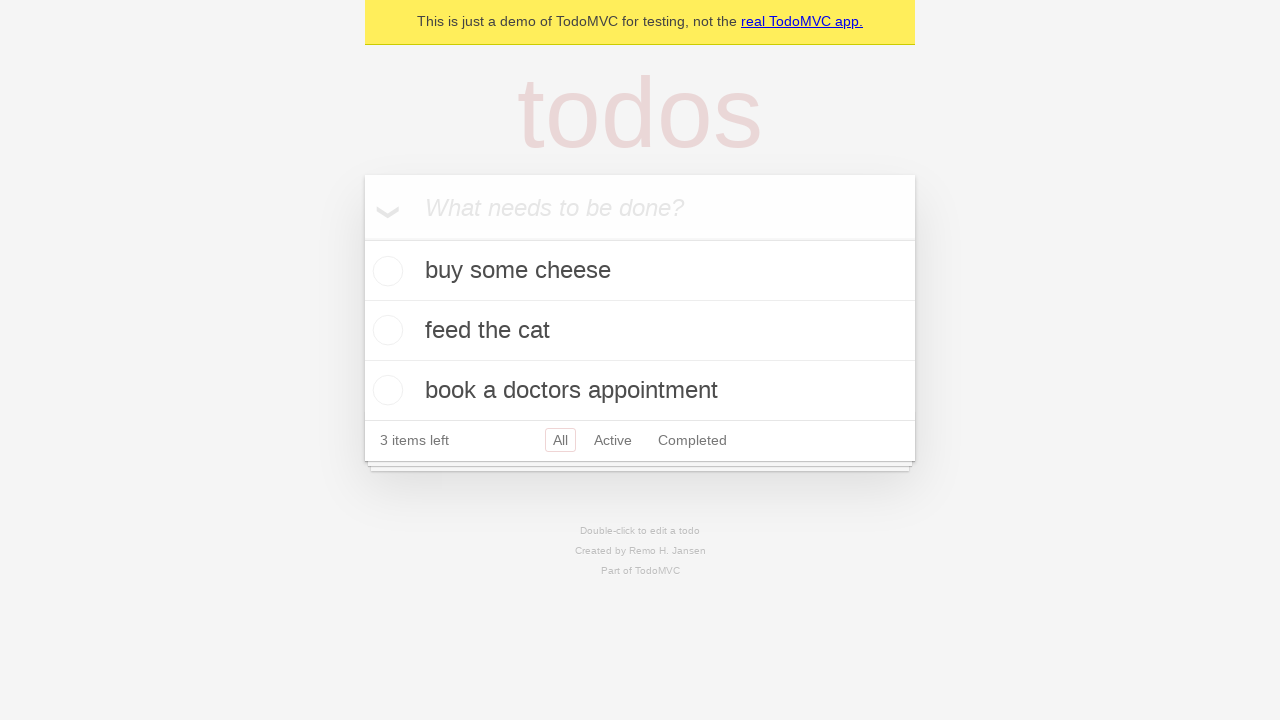

Checked the second todo item checkbox at (385, 330) on internal:testid=[data-testid="todo-item"s] >> nth=1 >> internal:role=checkbox
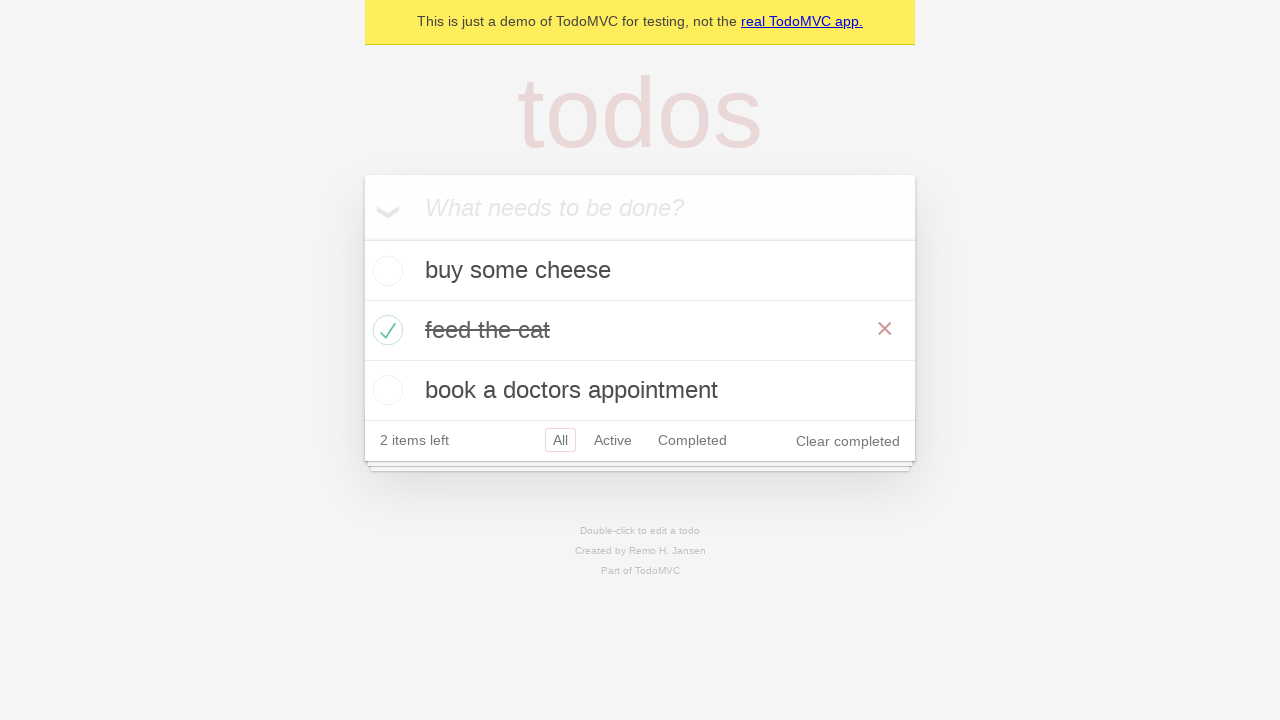

Clicked Clear completed button to remove completed items at (848, 441) on internal:role=button[name="Clear completed"i]
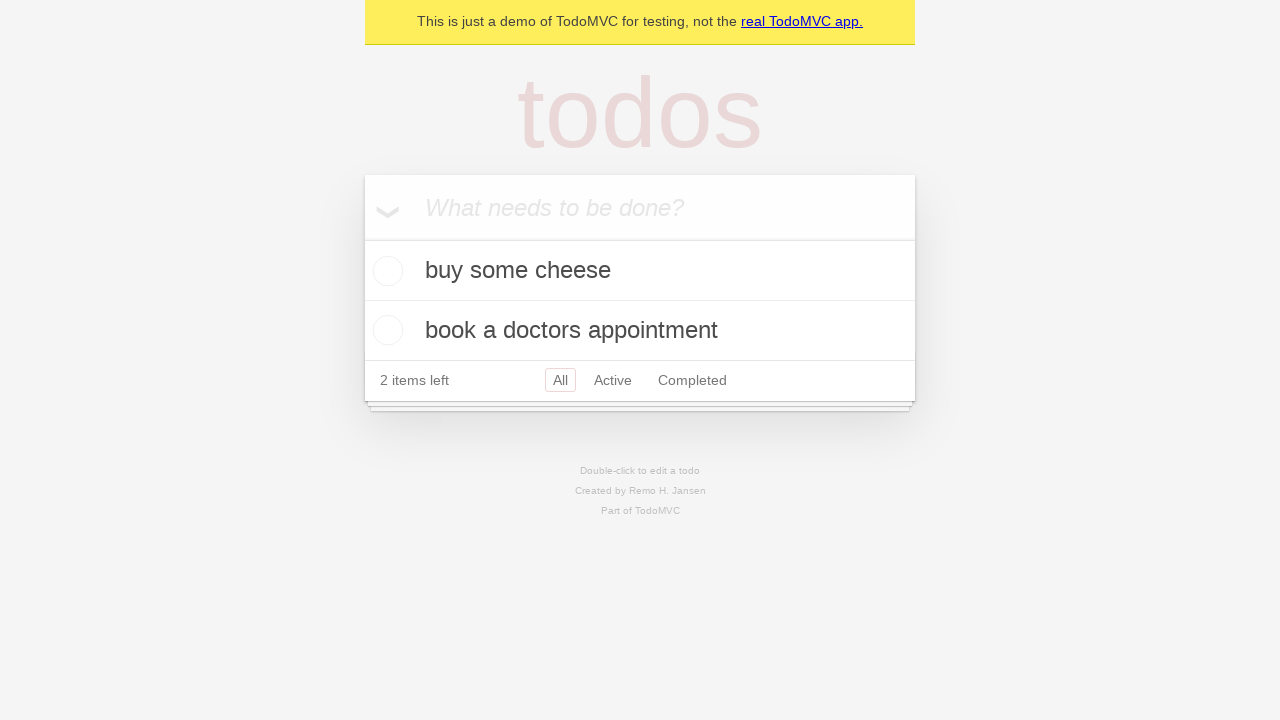

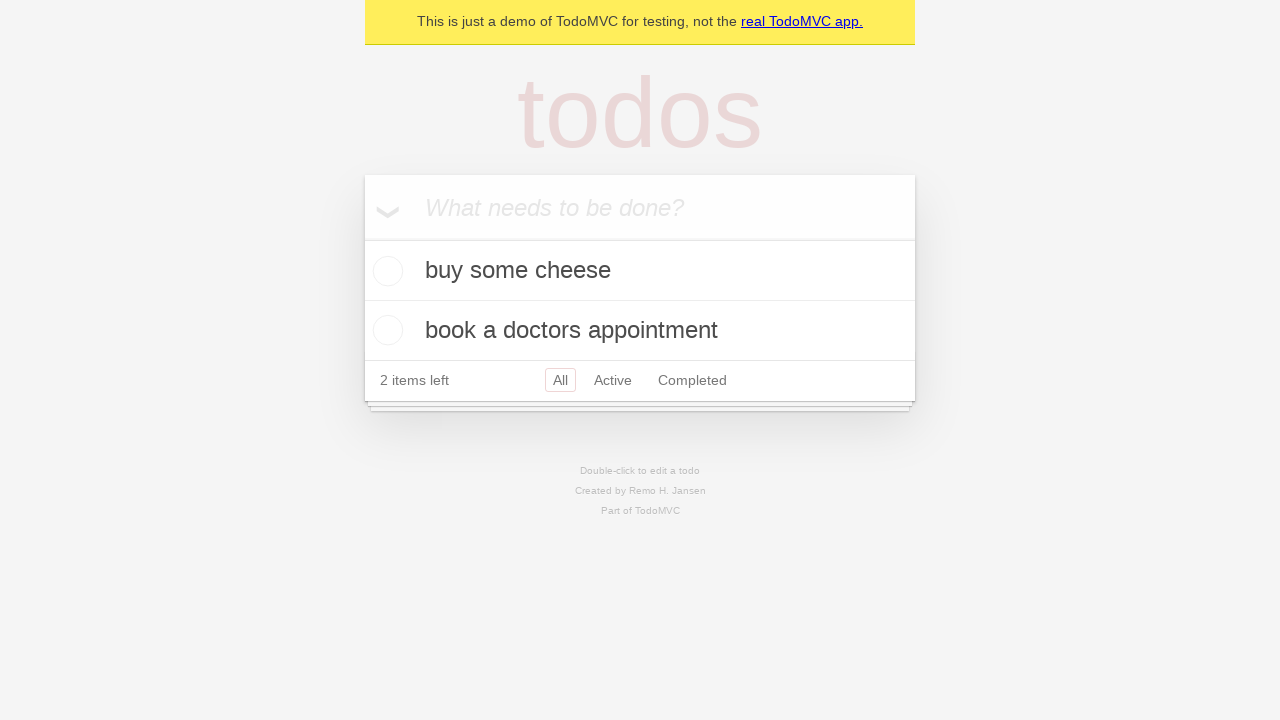